Tests that the todo counter displays the current number of items as todos are added.

Starting URL: https://demo.playwright.dev/todomvc

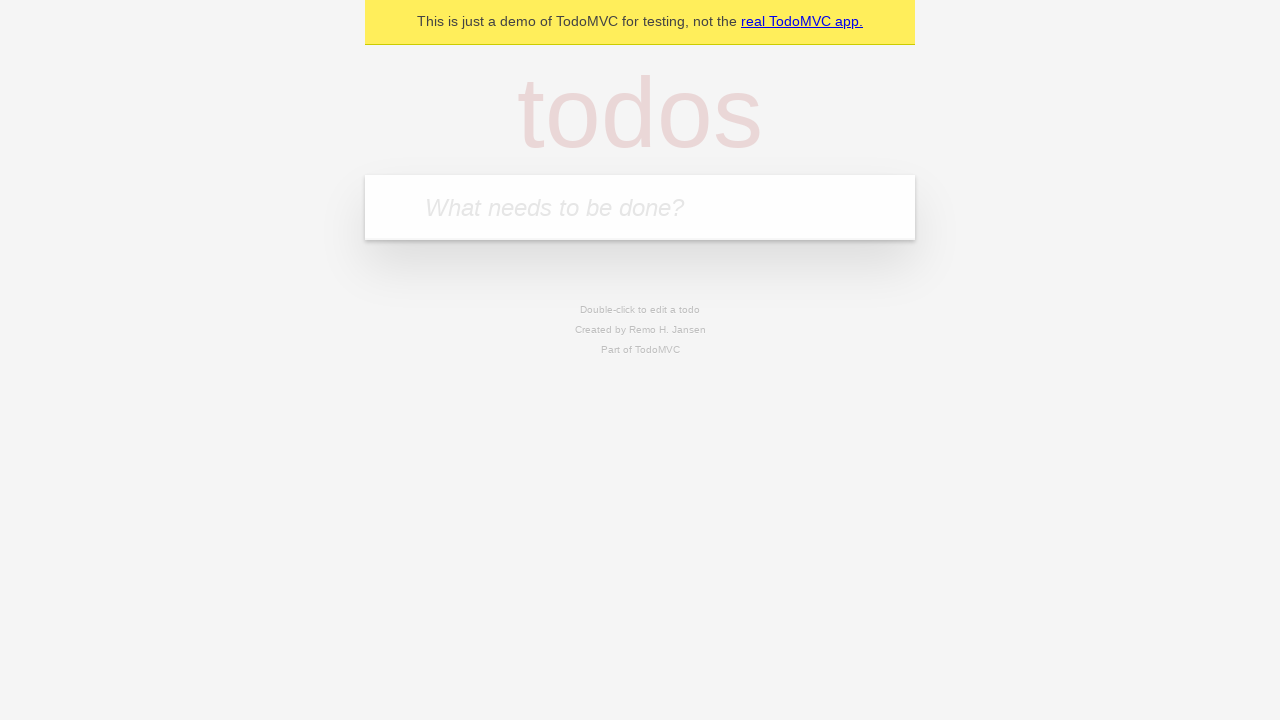

Navigated to TodoMVC demo page
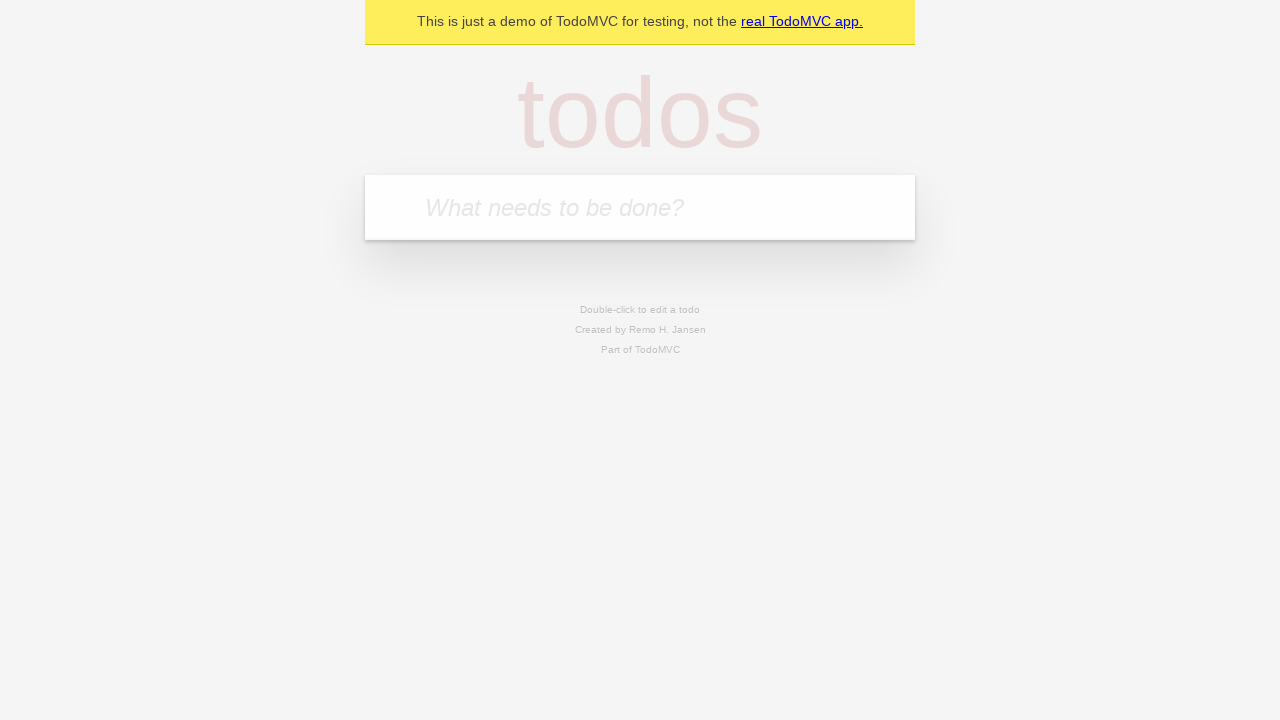

Located the 'What needs to be done?' input field
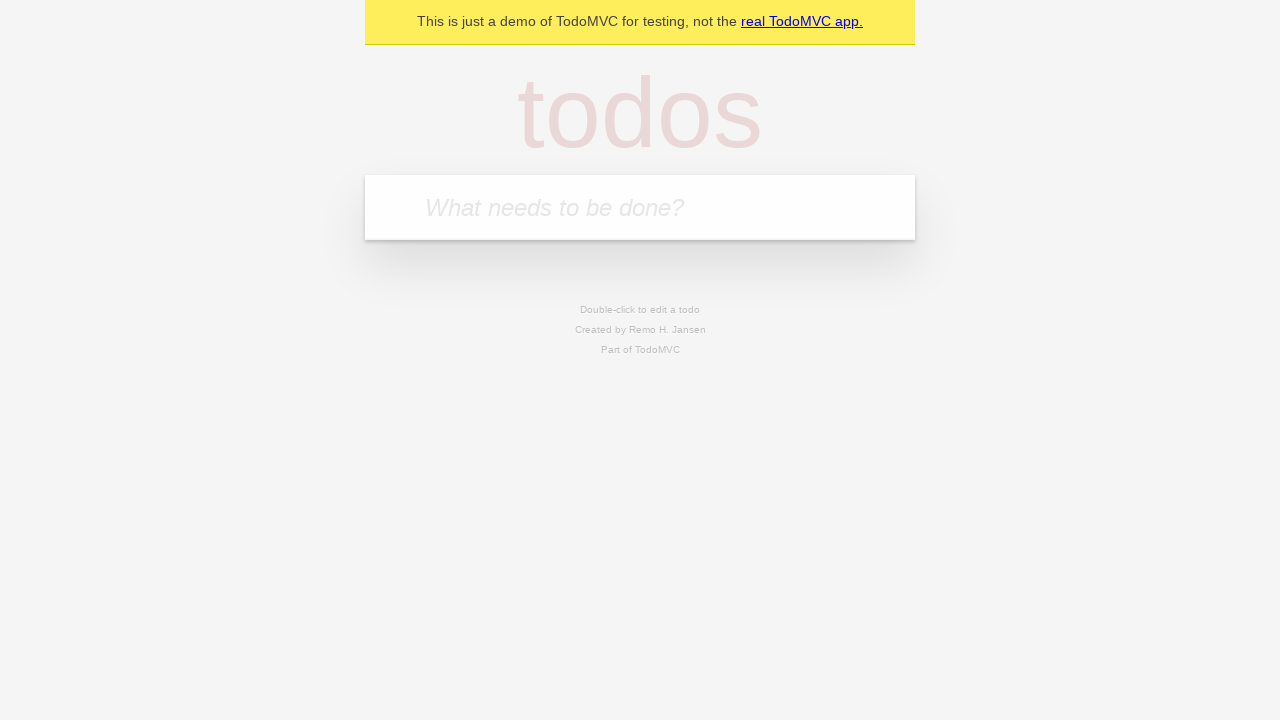

Filled input field with 'buy some cheese' on internal:attr=[placeholder="What needs to be done?"i]
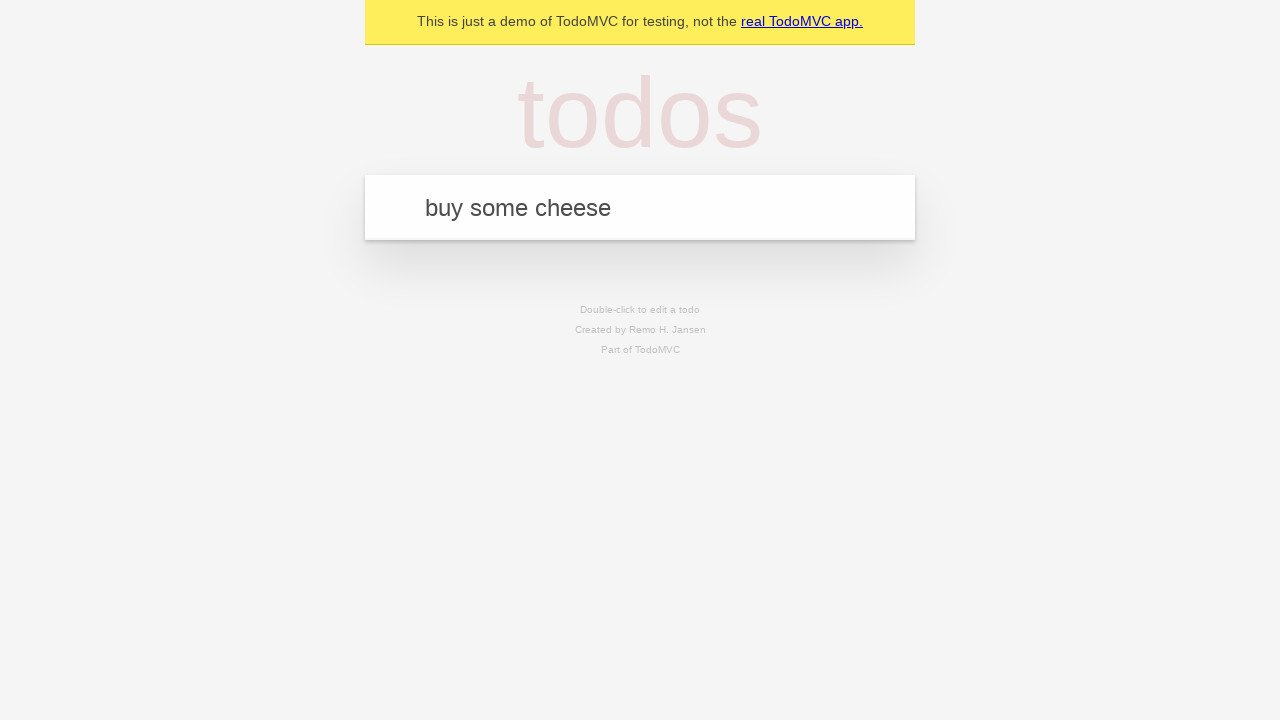

Pressed Enter to add first todo item on internal:attr=[placeholder="What needs to be done?"i]
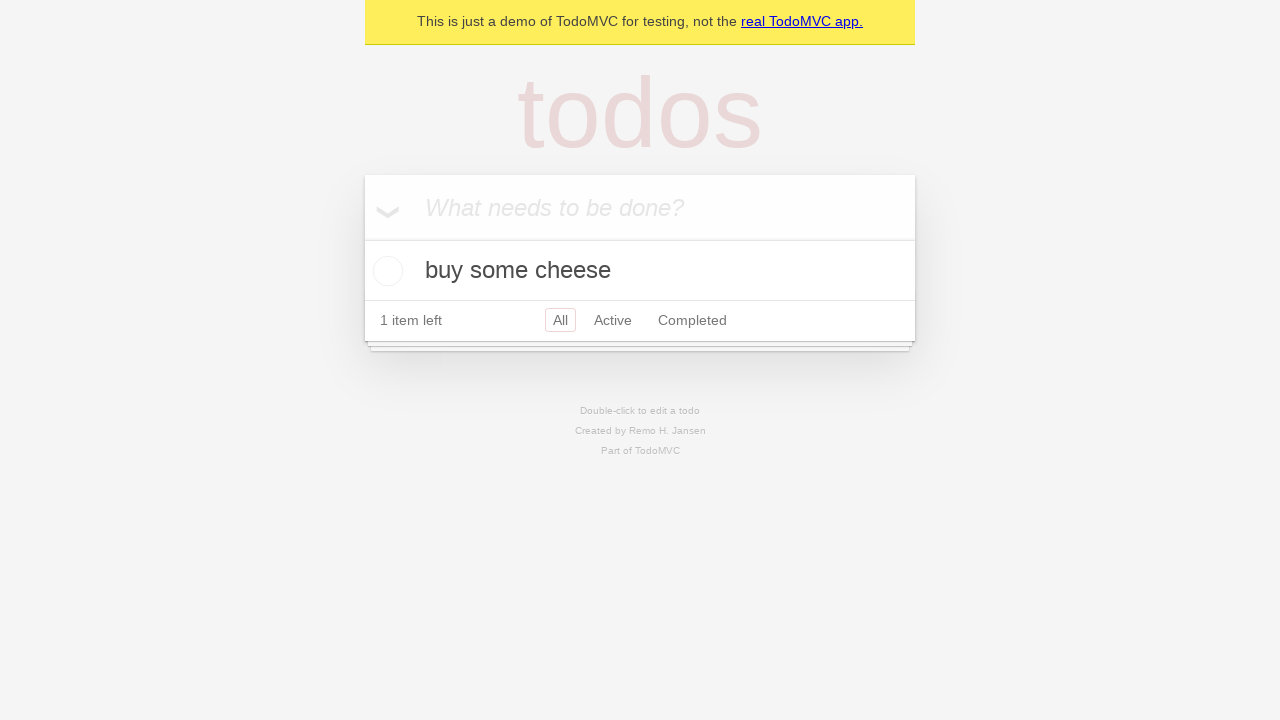

Todo counter displayed 1 item
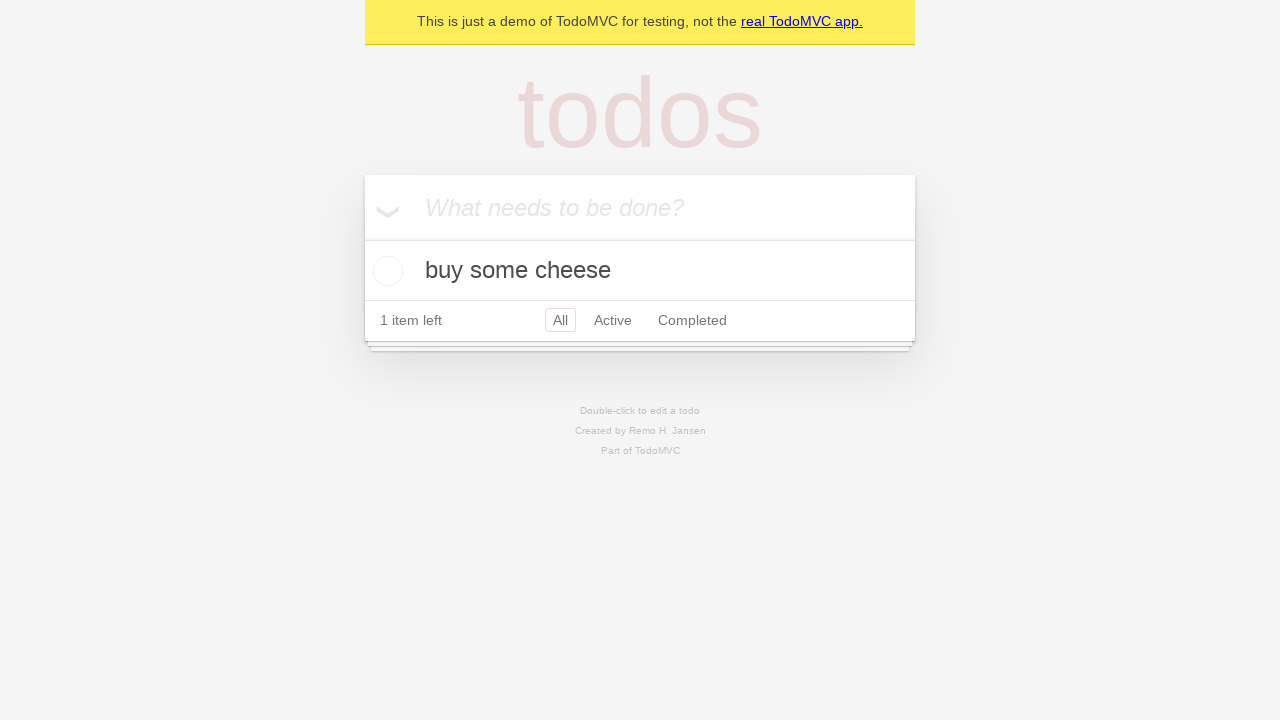

Filled input field with 'feed the cat' on internal:attr=[placeholder="What needs to be done?"i]
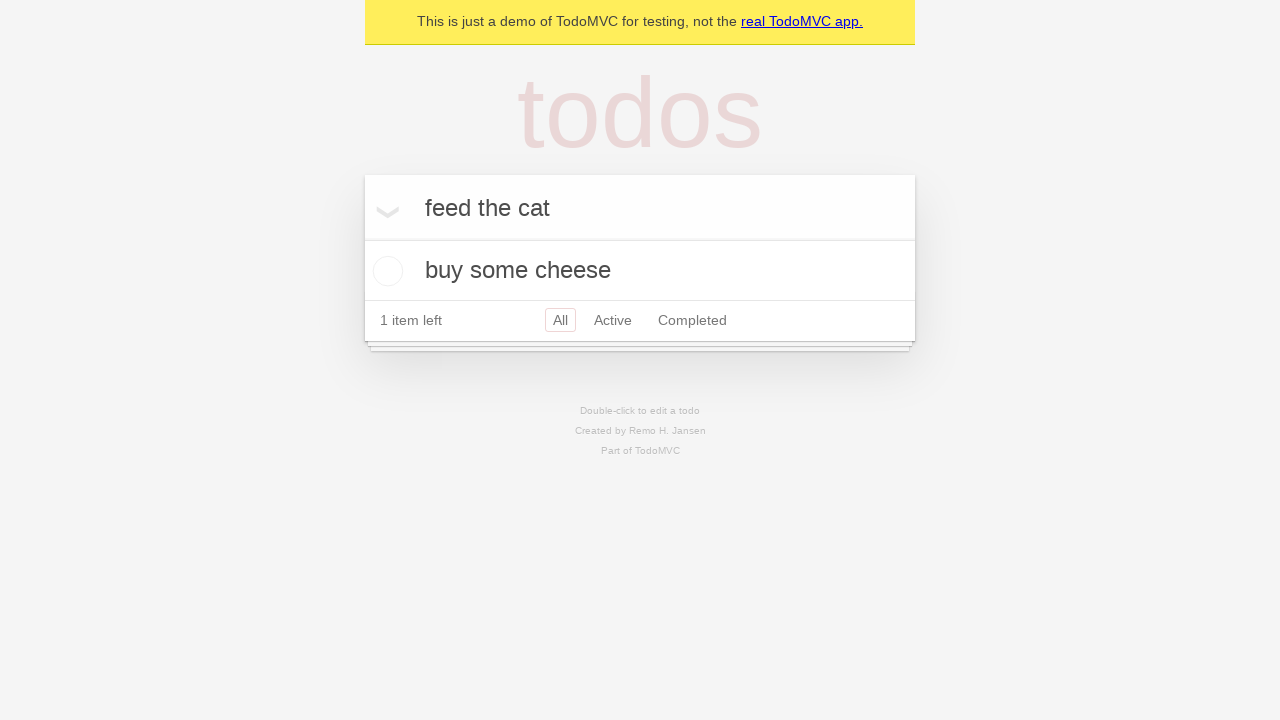

Pressed Enter to add second todo item on internal:attr=[placeholder="What needs to be done?"i]
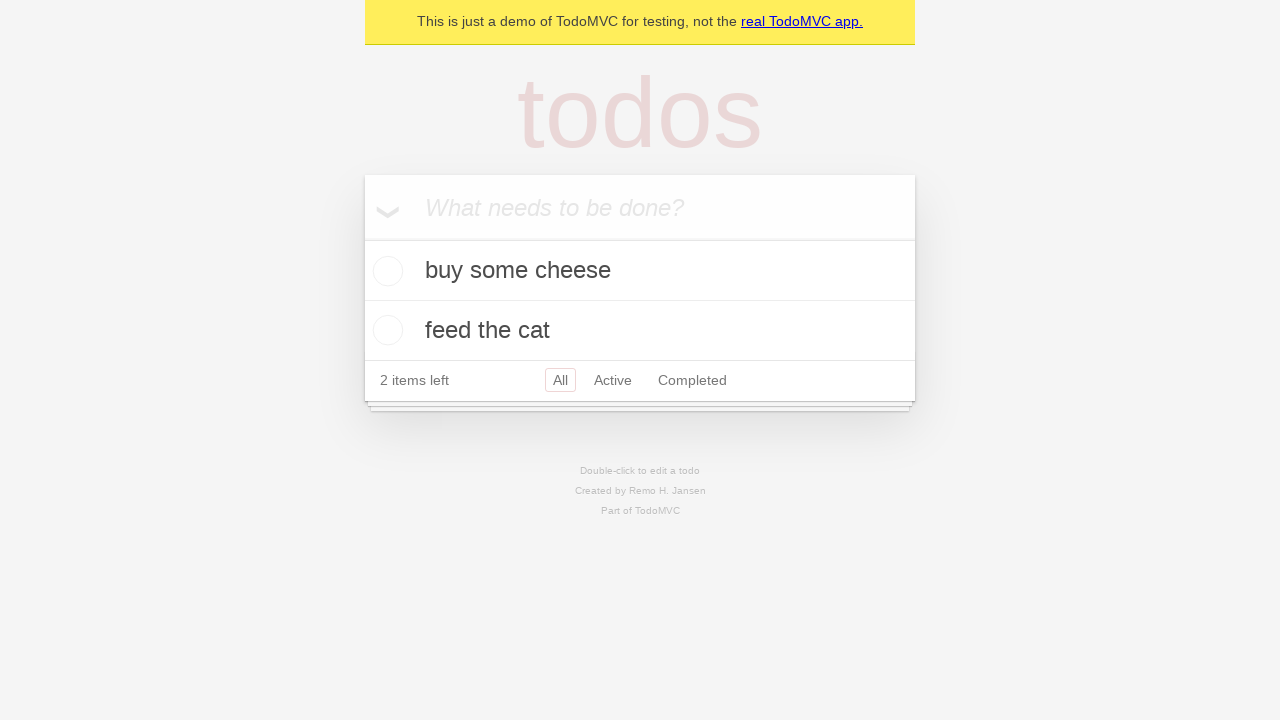

Todo counter displayed 2 items
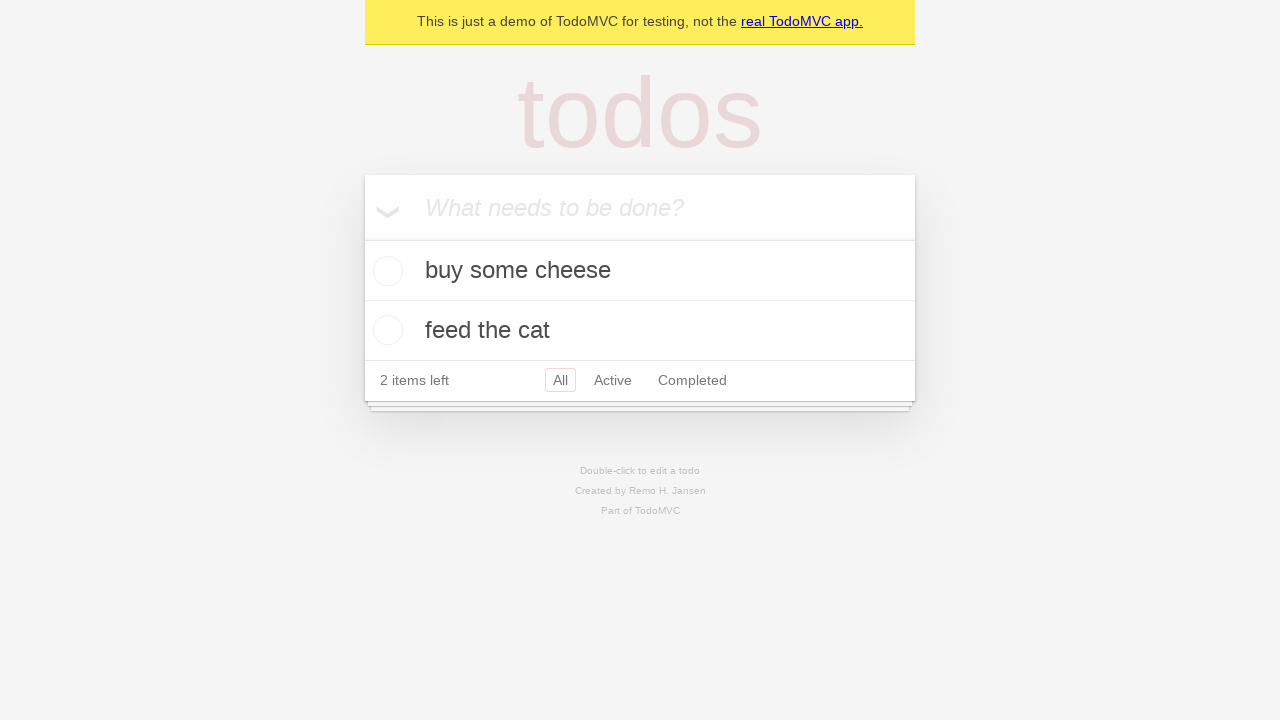

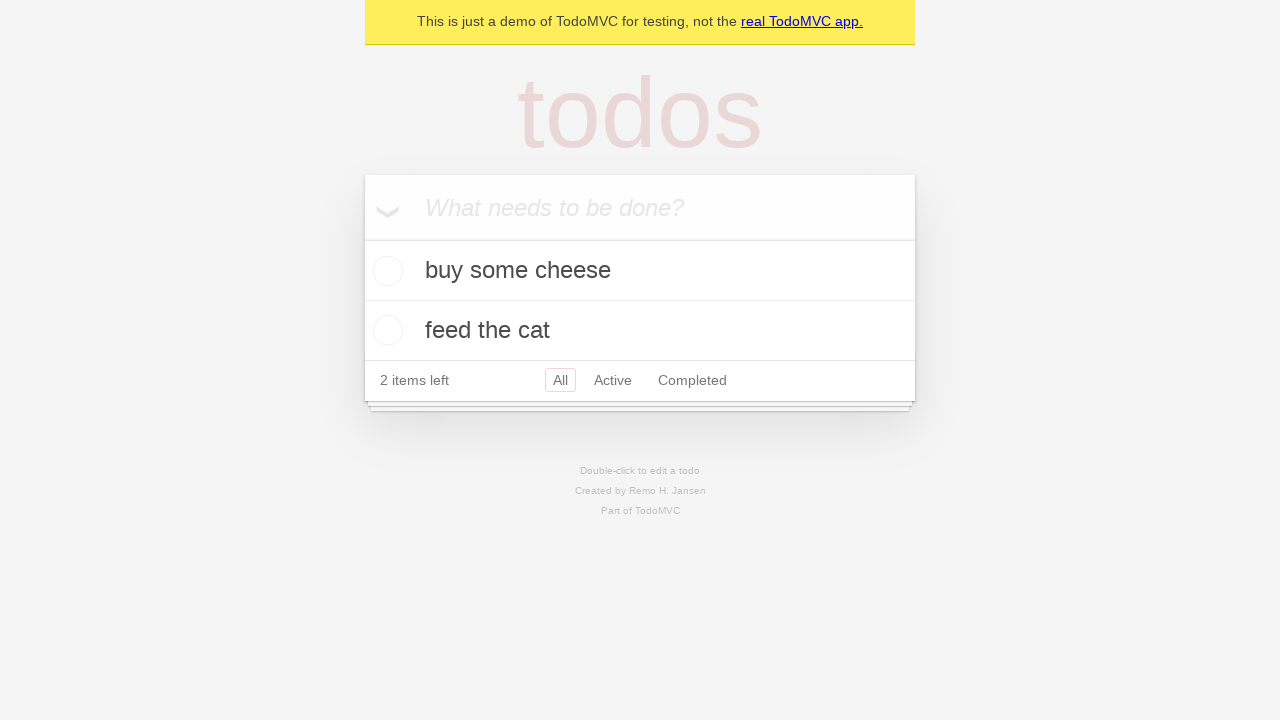